Tests button click functionality on a Selenium practice page by clicking a button, then clicking a "first" element, and verifying that "Excellent!" text appears.

Starting URL: https://savkk.github.io/selenium-practice/

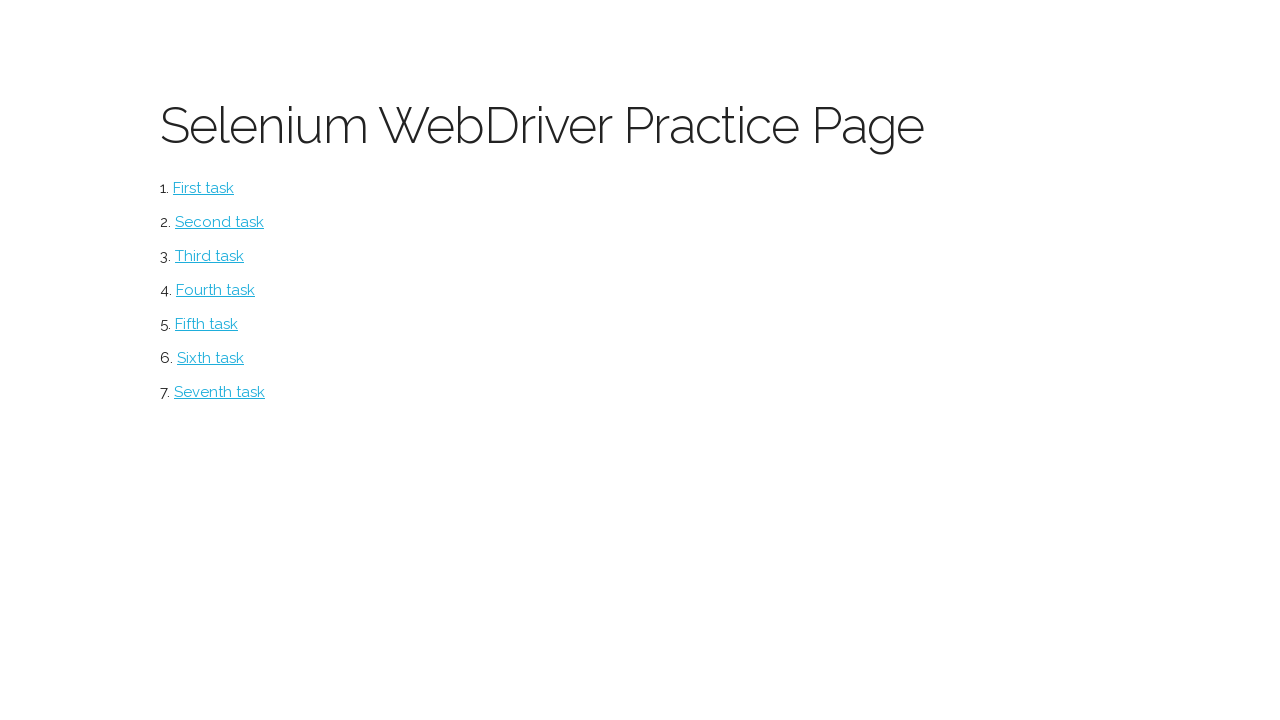

Clicked the main button at (204, 188) on #button
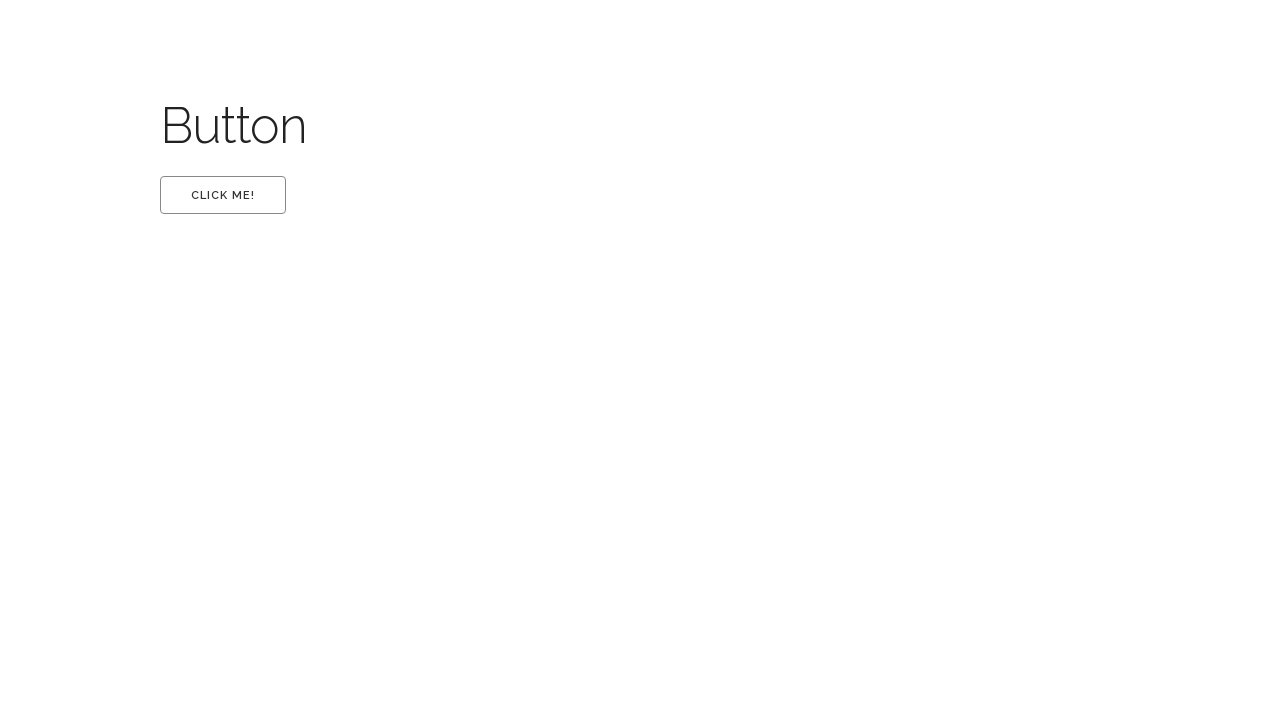

Clicked the 'first' element at (223, 195) on #first
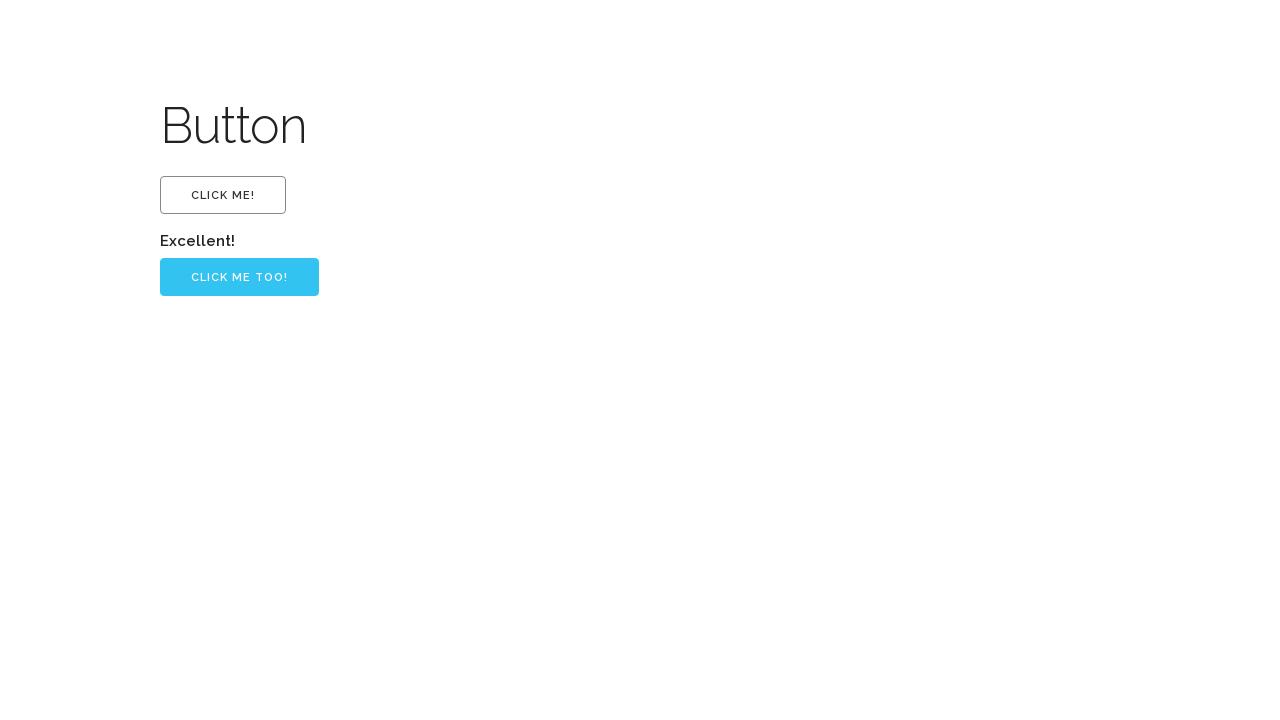

Retrieved 'Excellent!' text content
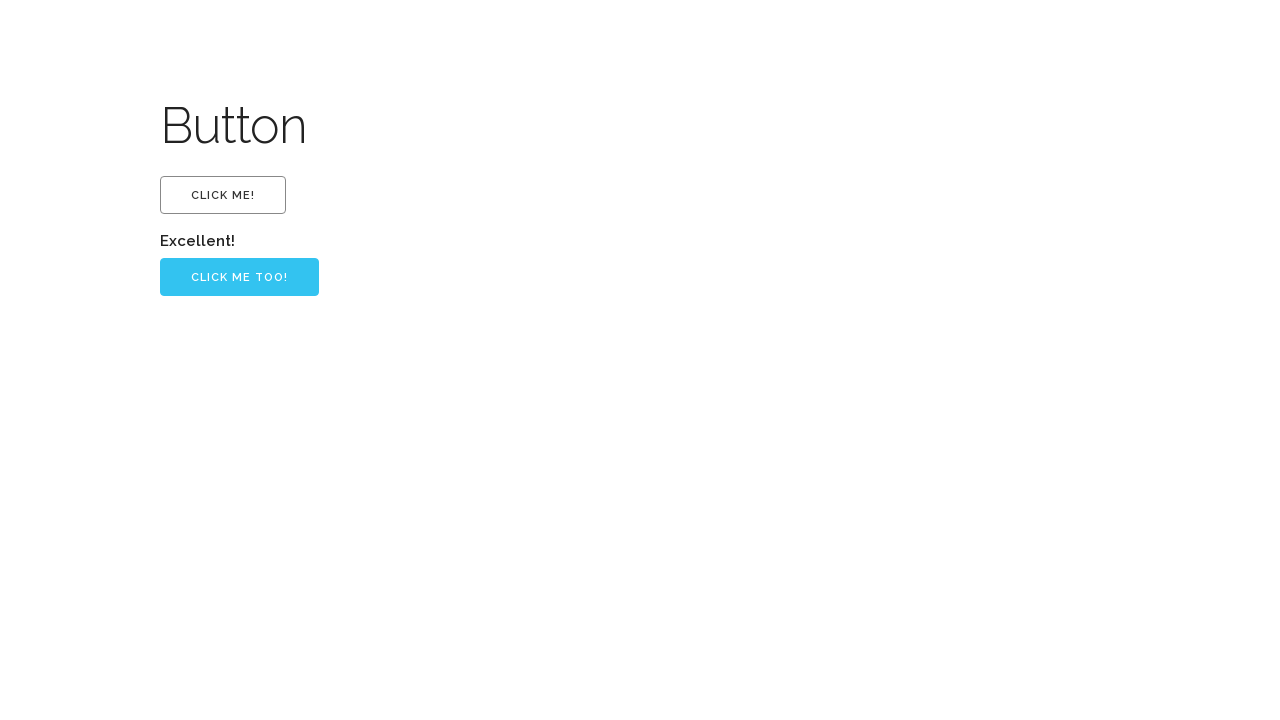

Verified 'Excellent!' text appears as expected
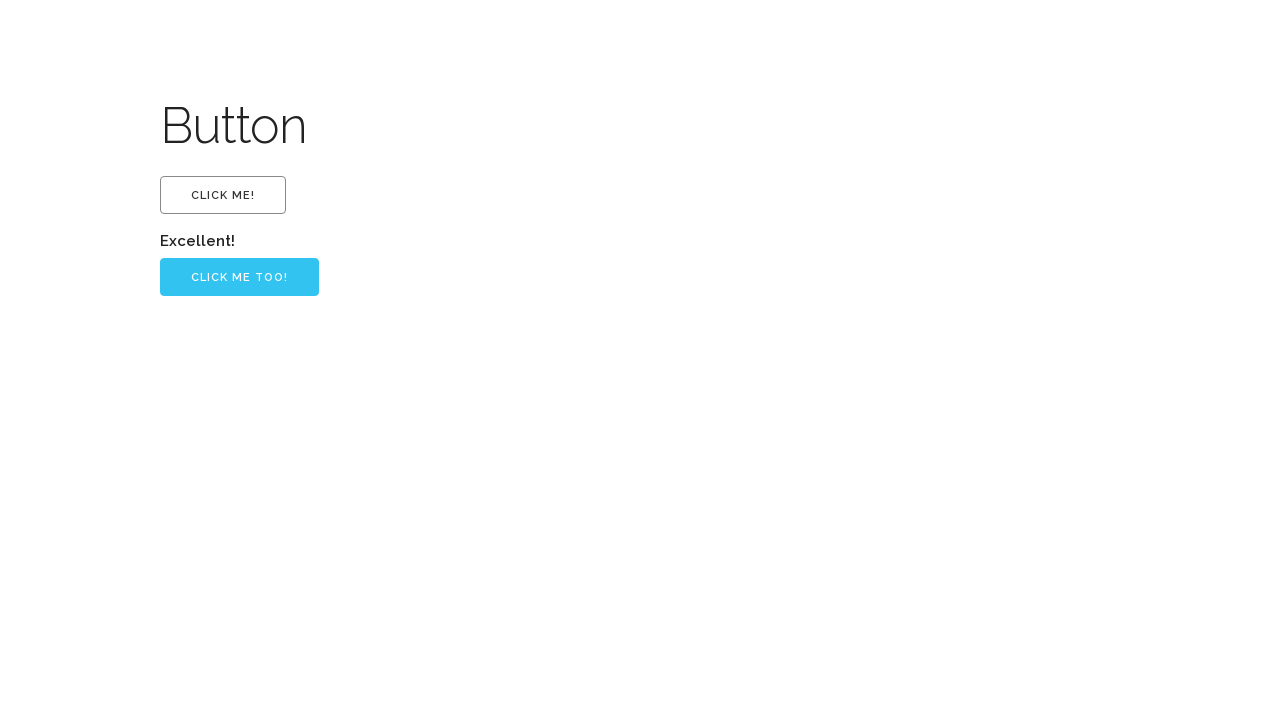

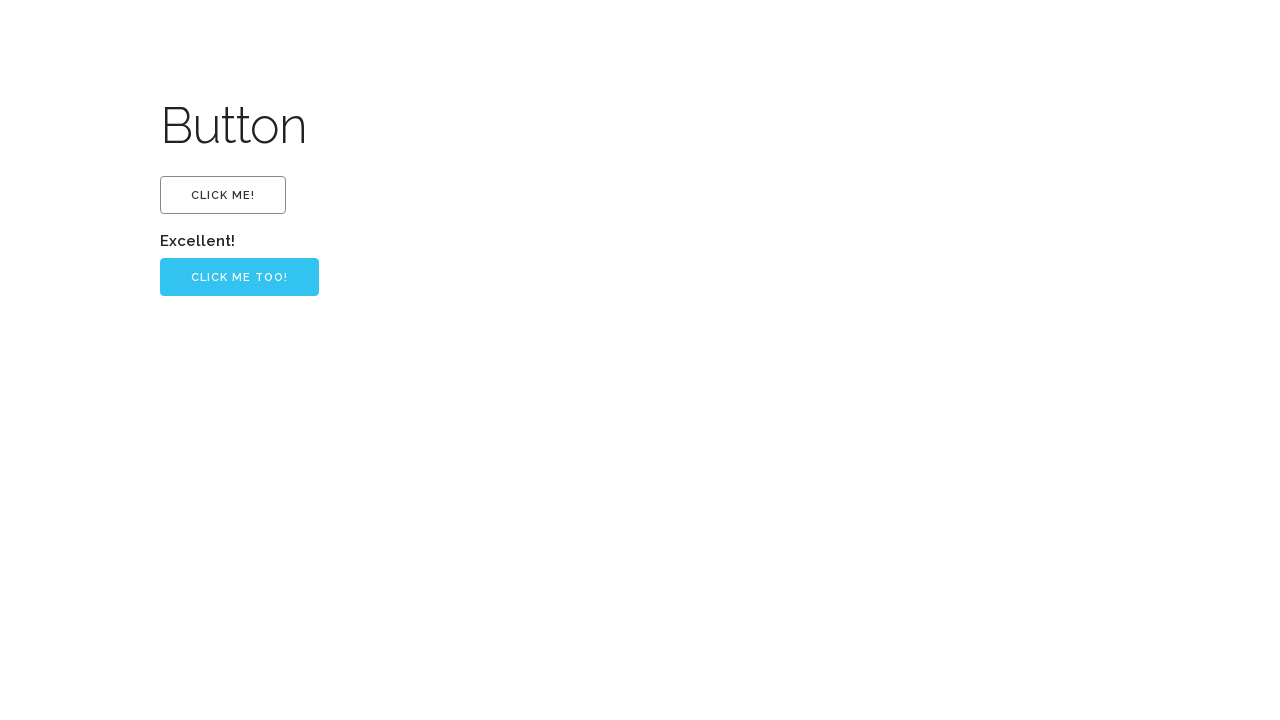